Tests the student registration practice form by filling in personal details including first name, last name, email, mobile number, and current address, then submitting the form.

Starting URL: https://demoqa.com/automation-practice-form

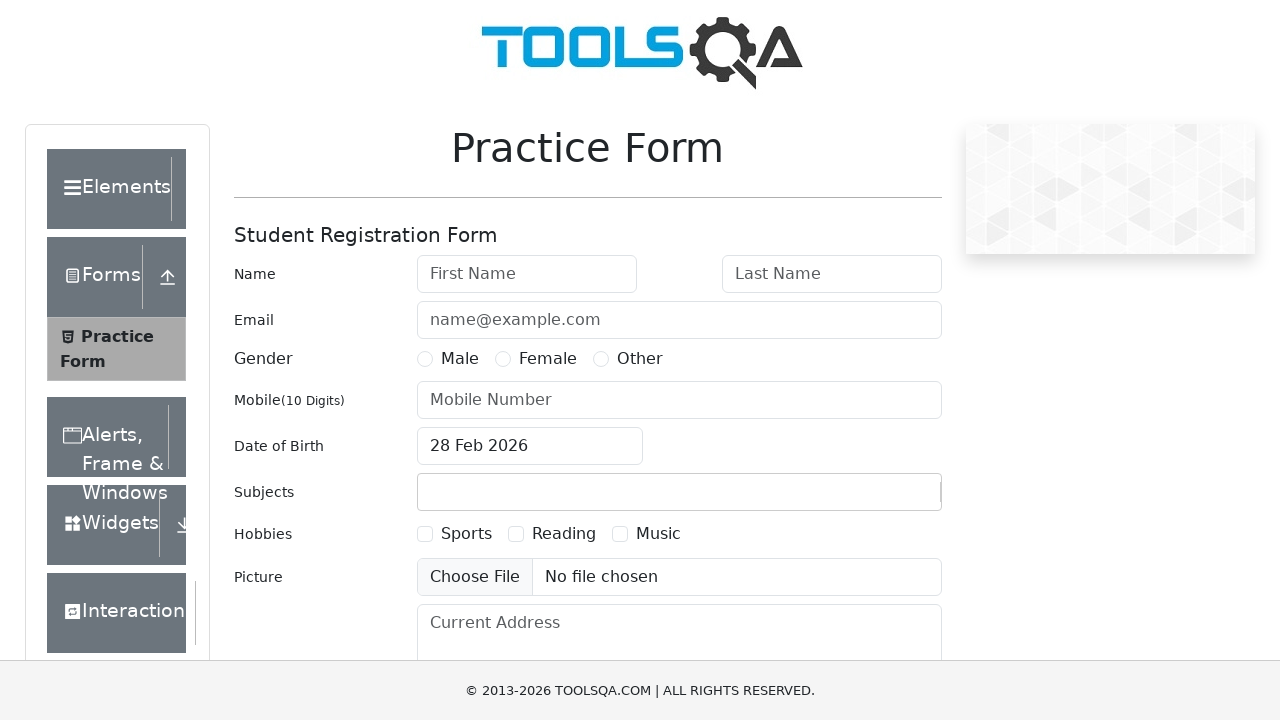

Filled first name field with 'Michael' on #firstName
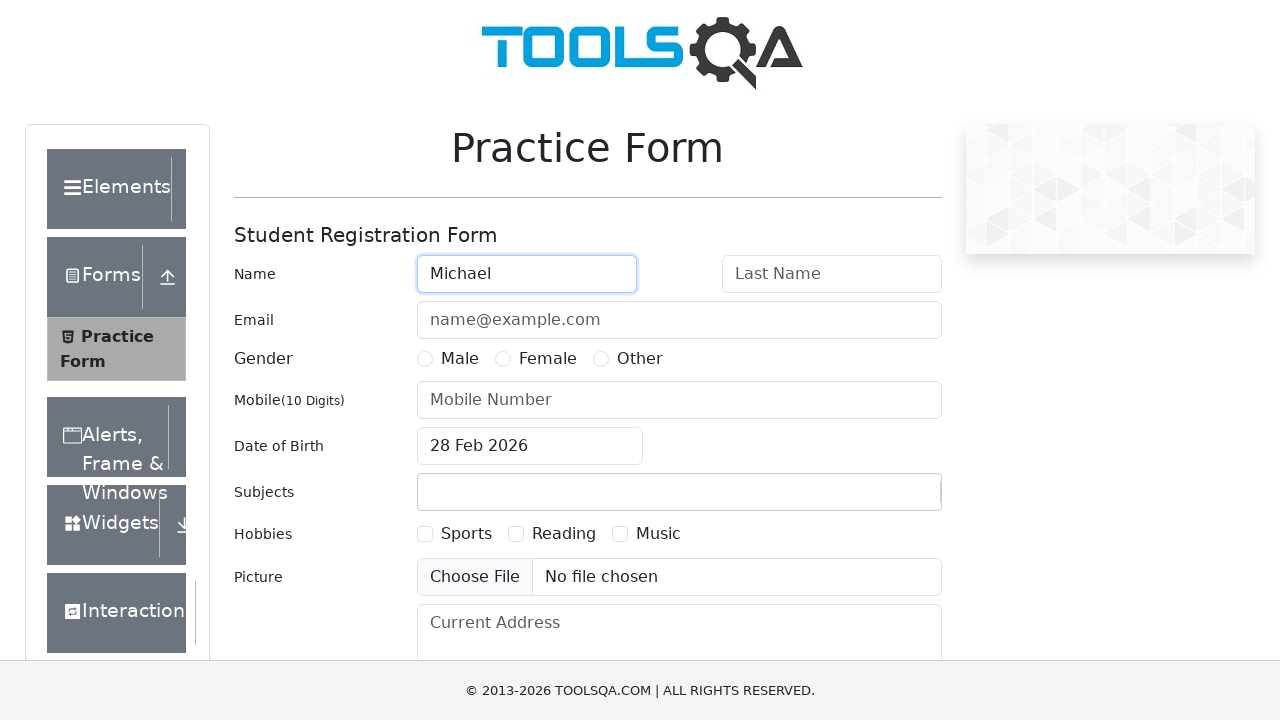

Filled last name field with 'Johnson' on #lastName
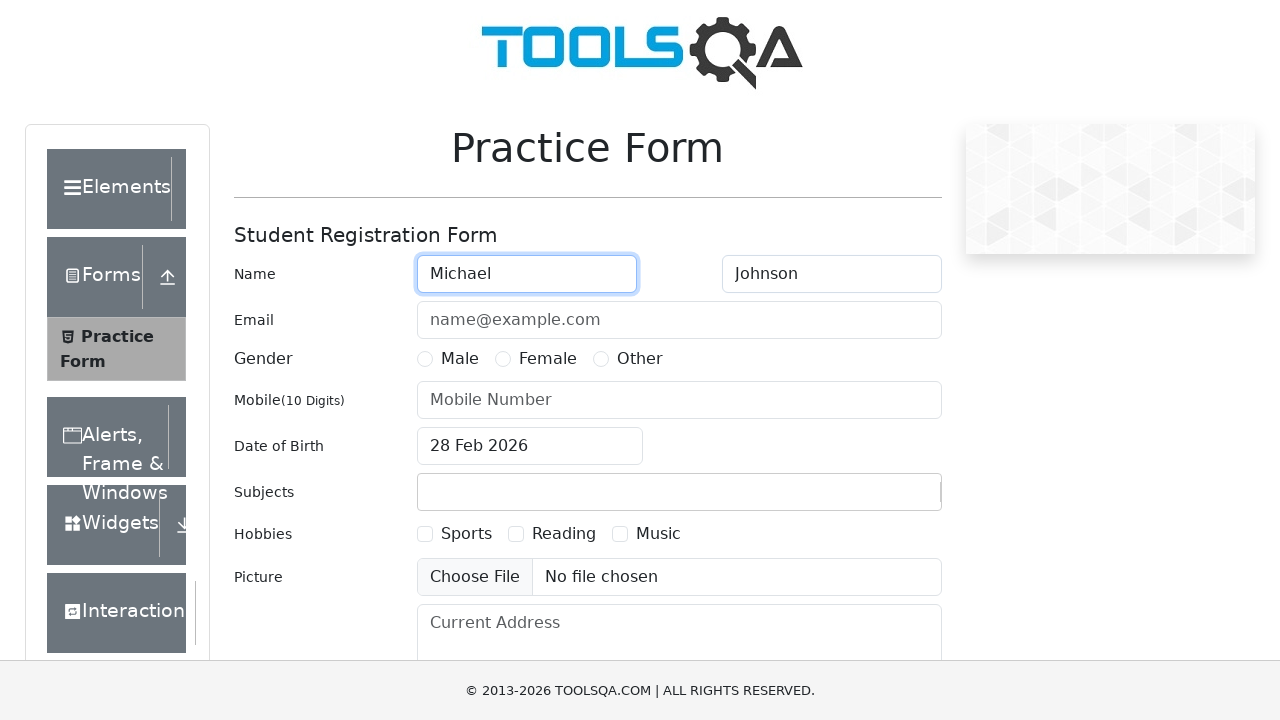

Filled email field with 'michael.johnson@testmail.com' on #userEmail
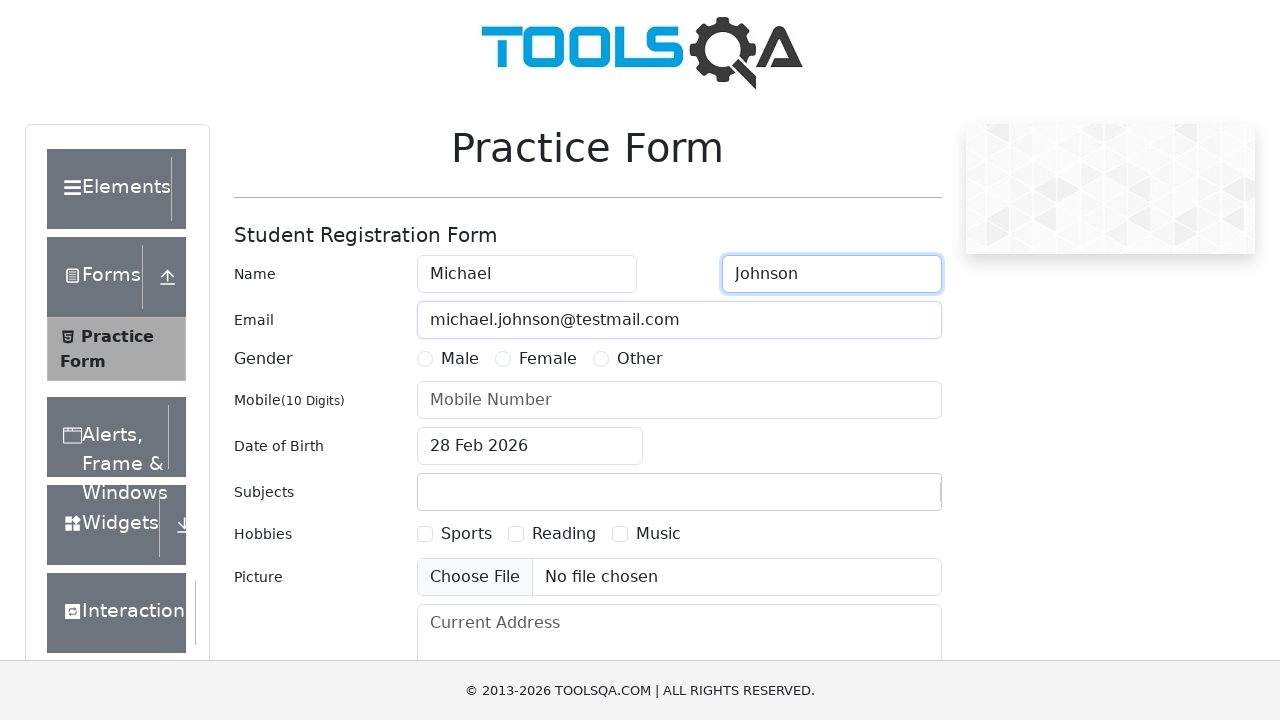

Selected gender option at (460, 359) on label[for='gender-radio-1']
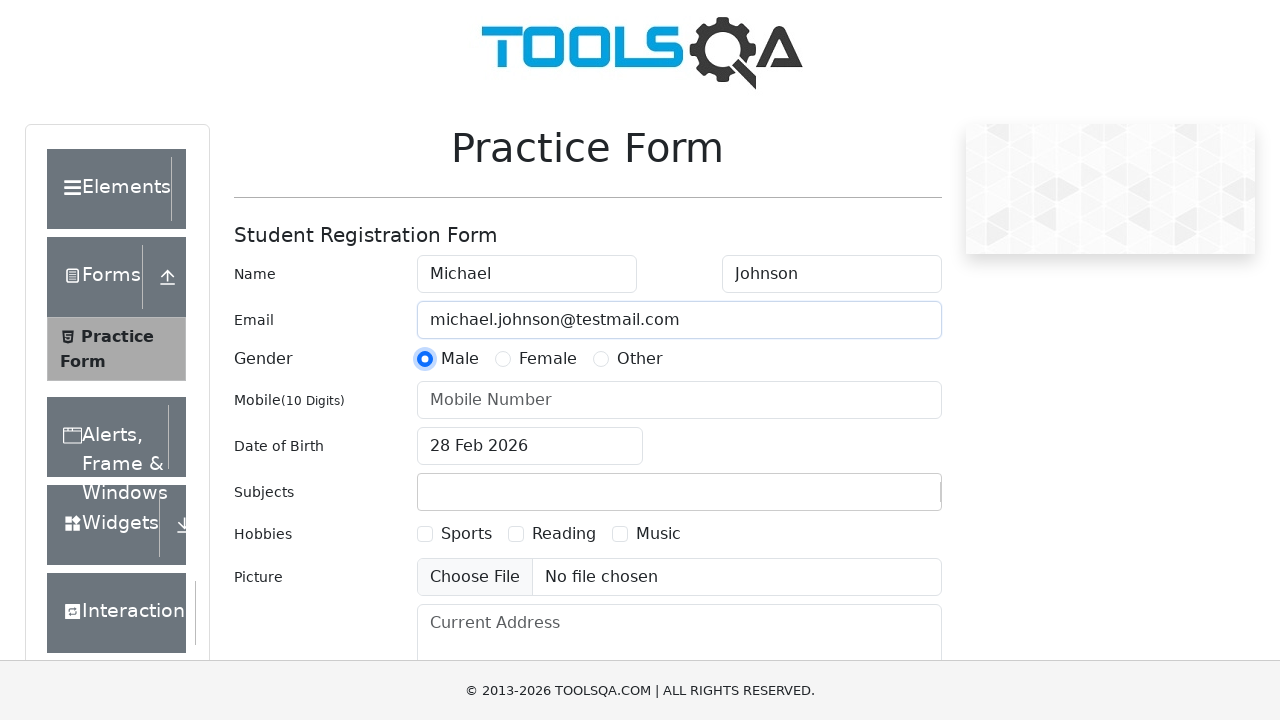

Filled mobile number field with '5551234567' on #userNumber
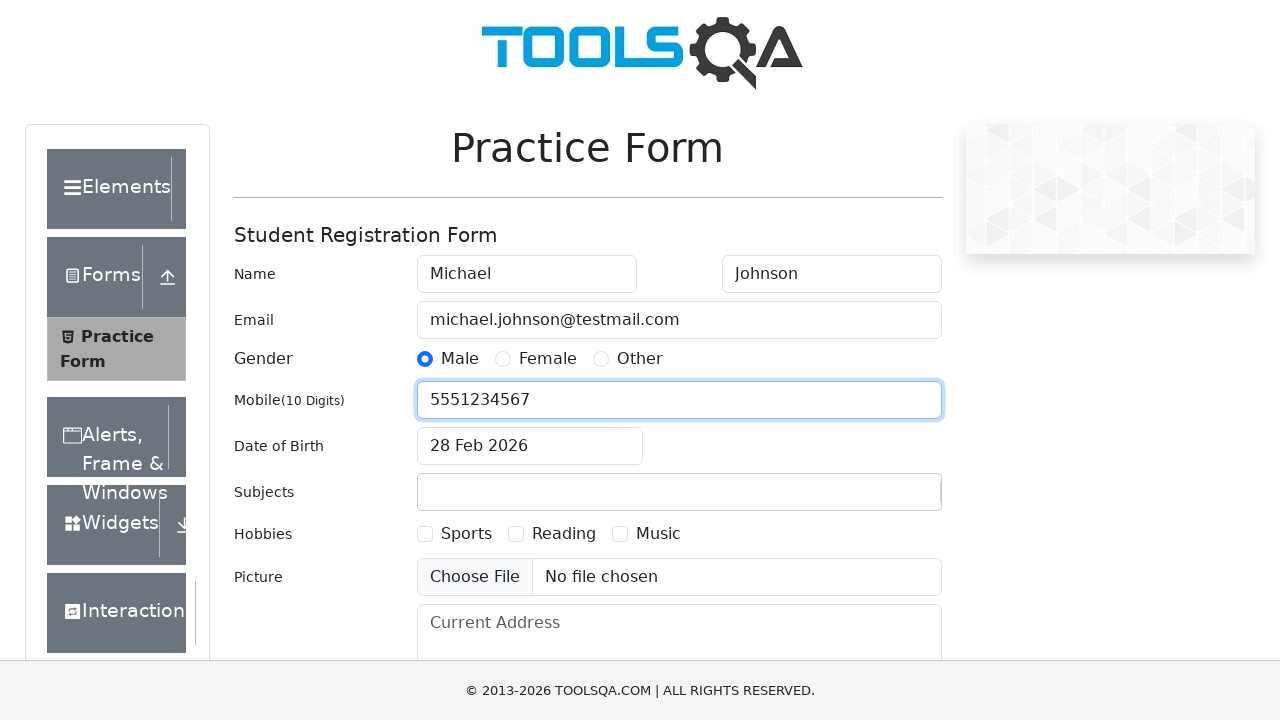

Filled current address field with '742 Evergreen Terrace, Springfield, IL 62704' on #currentAddress
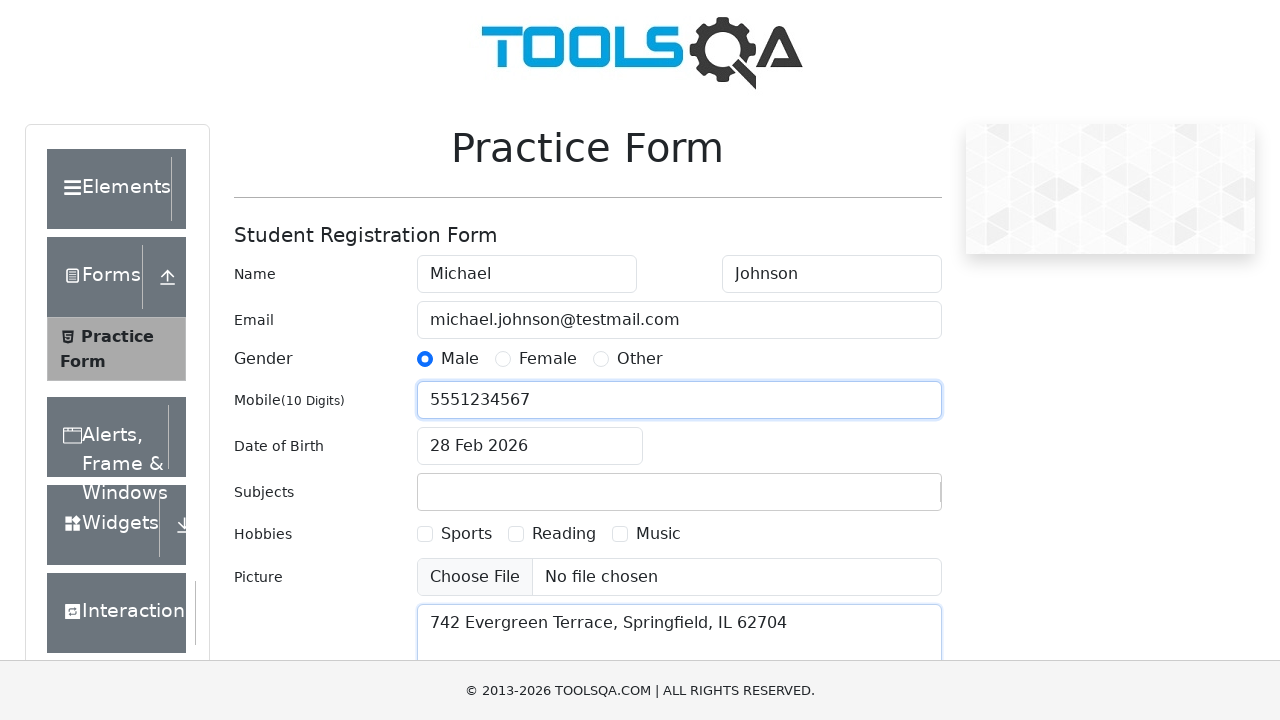

Clicked submit button to submit registration form at (885, 499) on #submit
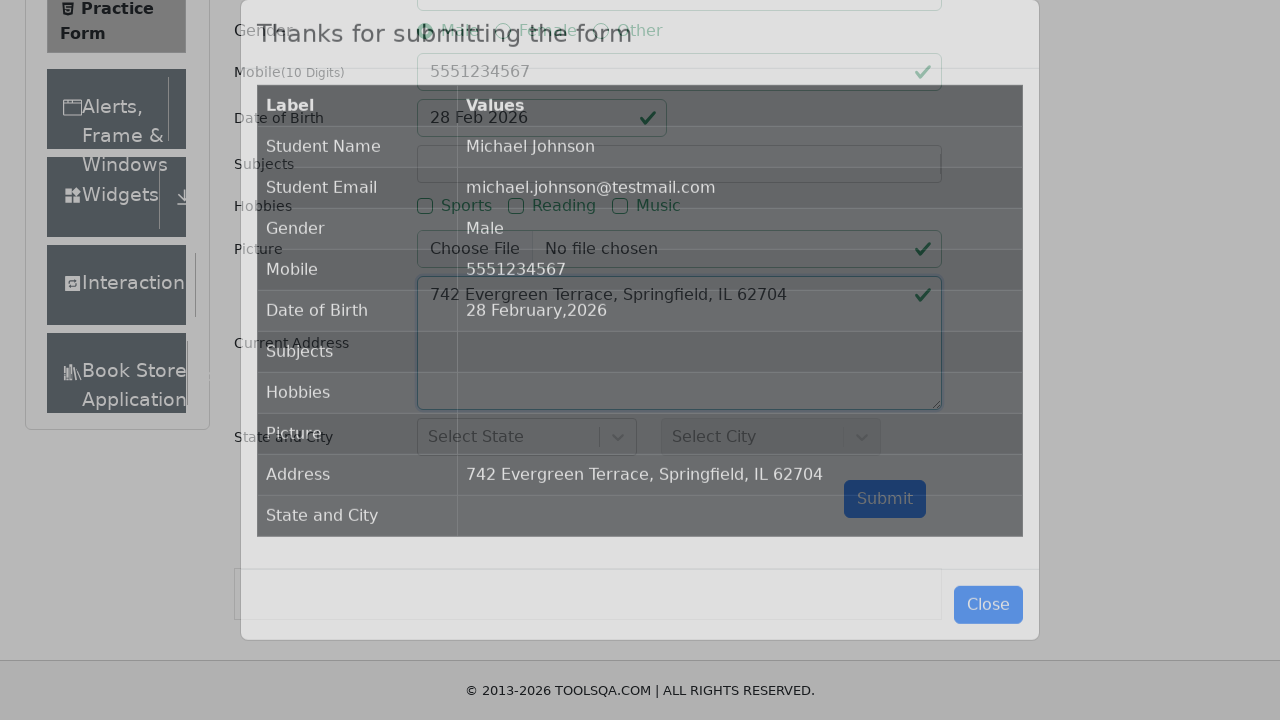

Submission modal appeared confirming form submission
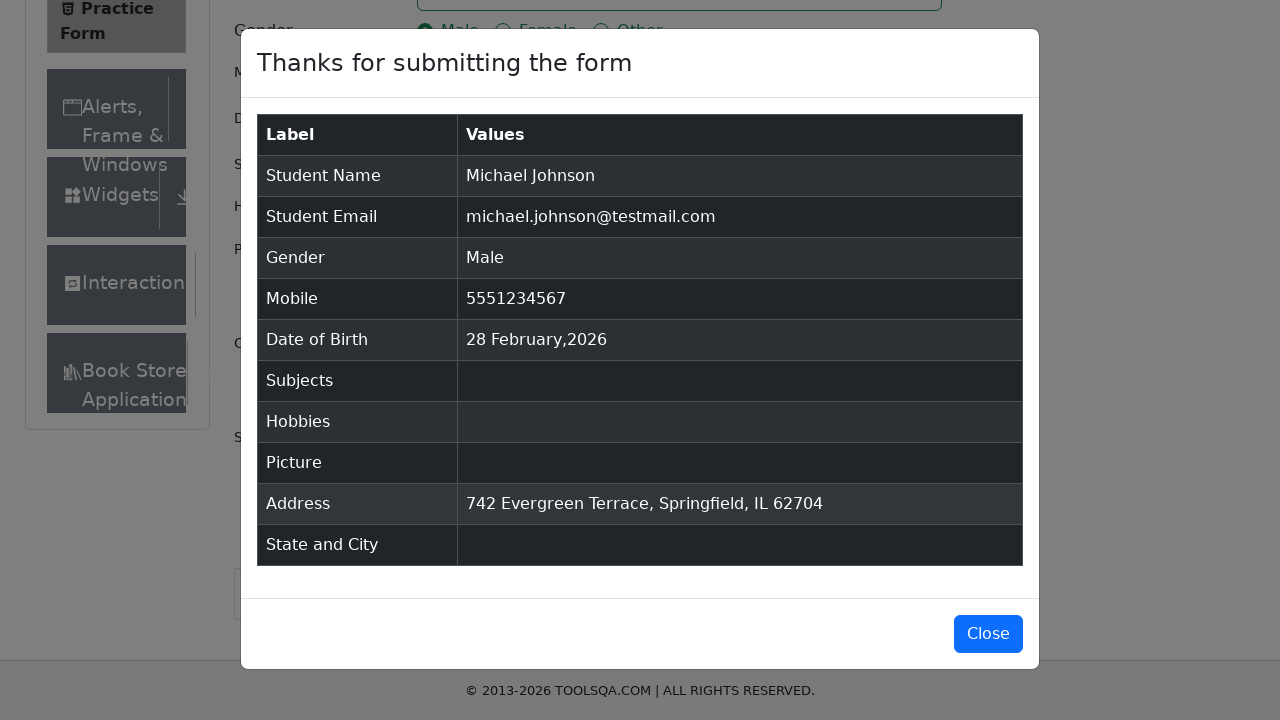

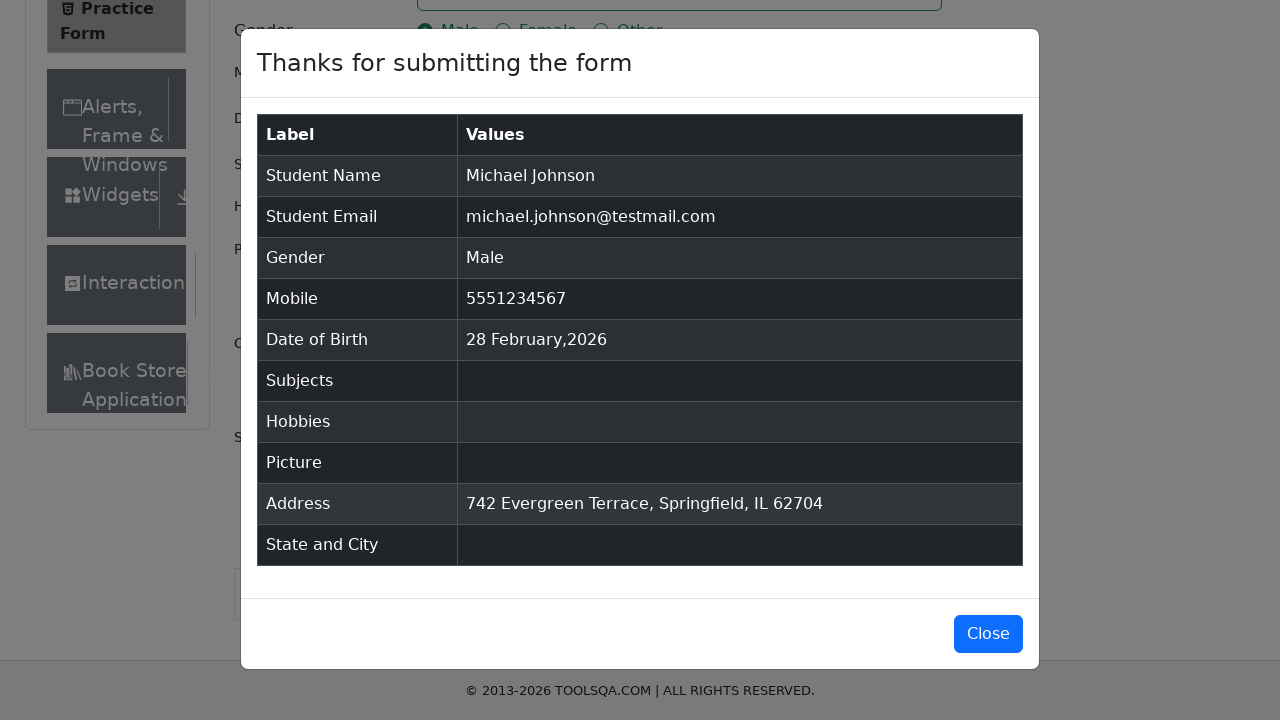